Tests click and hold functionality by holding a box element and verifying the text changes while being held

Starting URL: https://testkru.com/Interactions/DragAndDrop

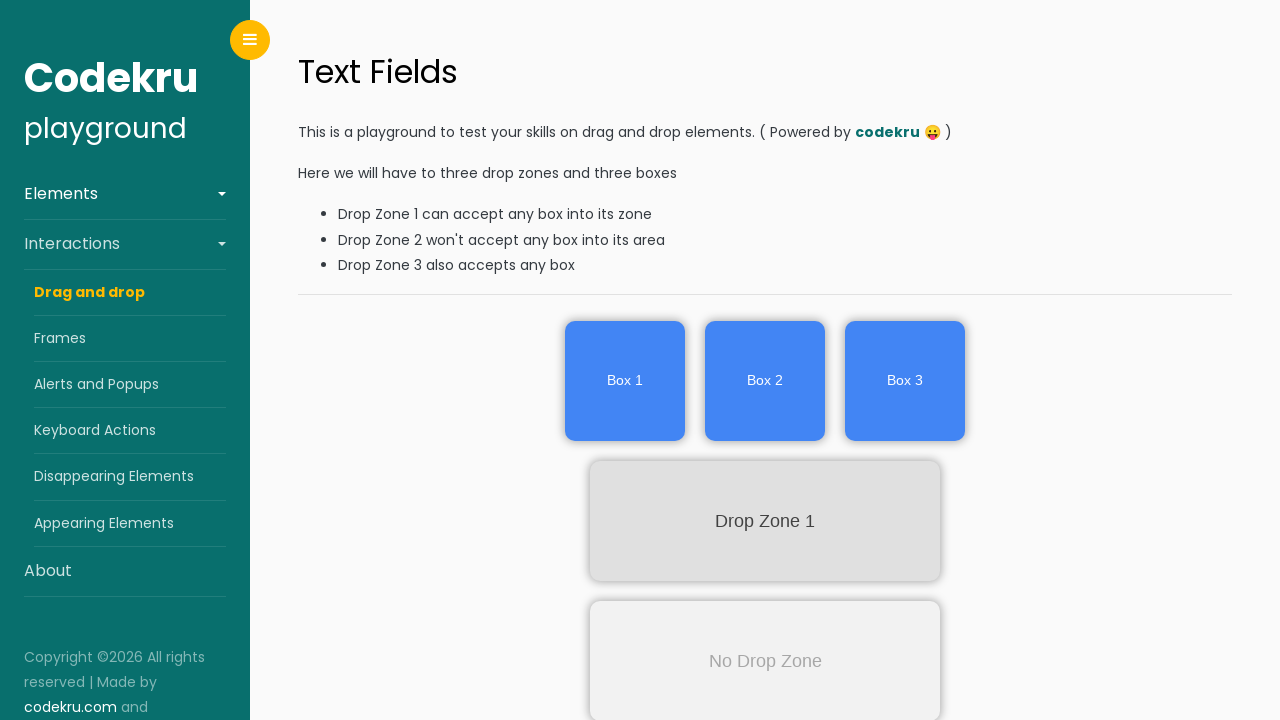

Waited for and located box1 element
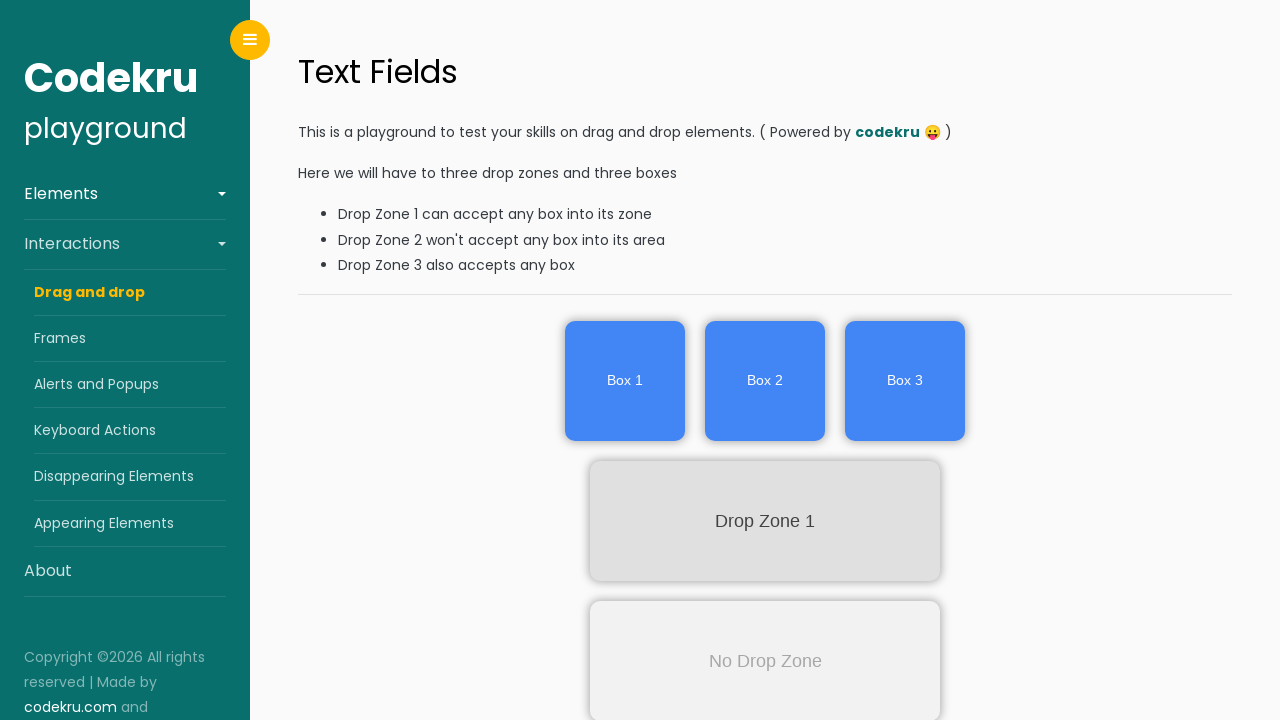

Verified initial text content is 'Box 1'
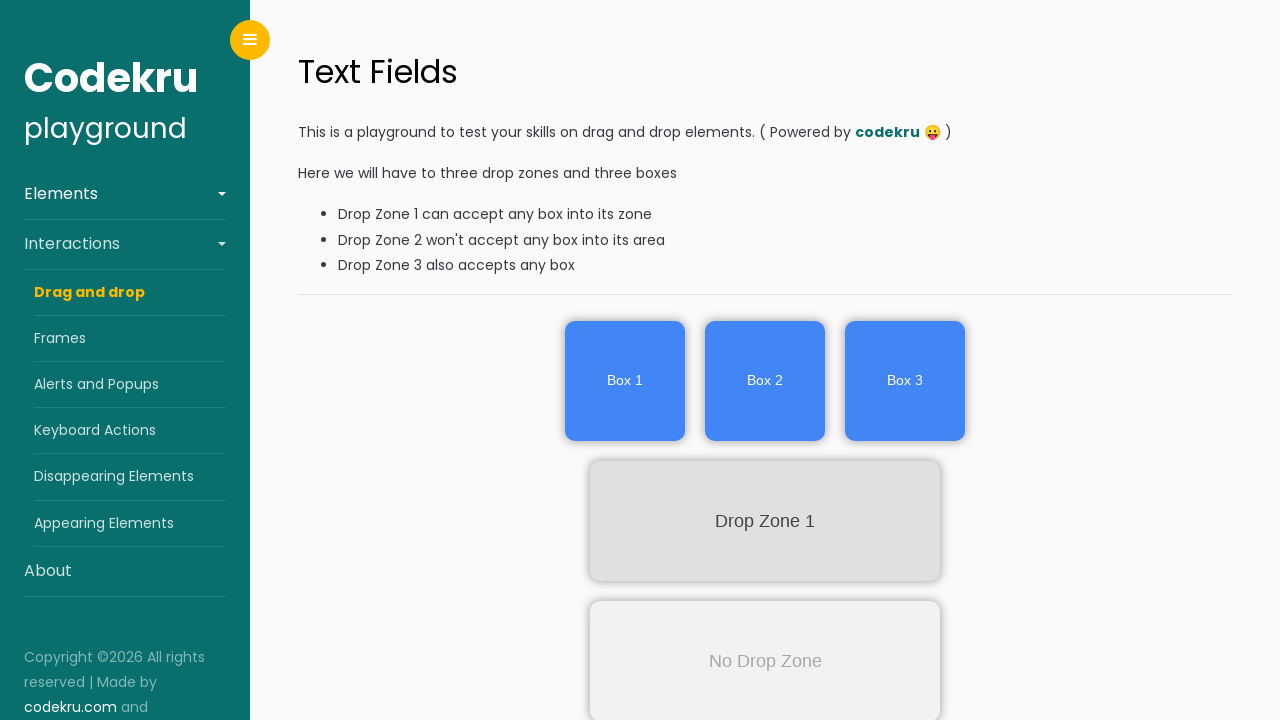

Hovered over box1 element
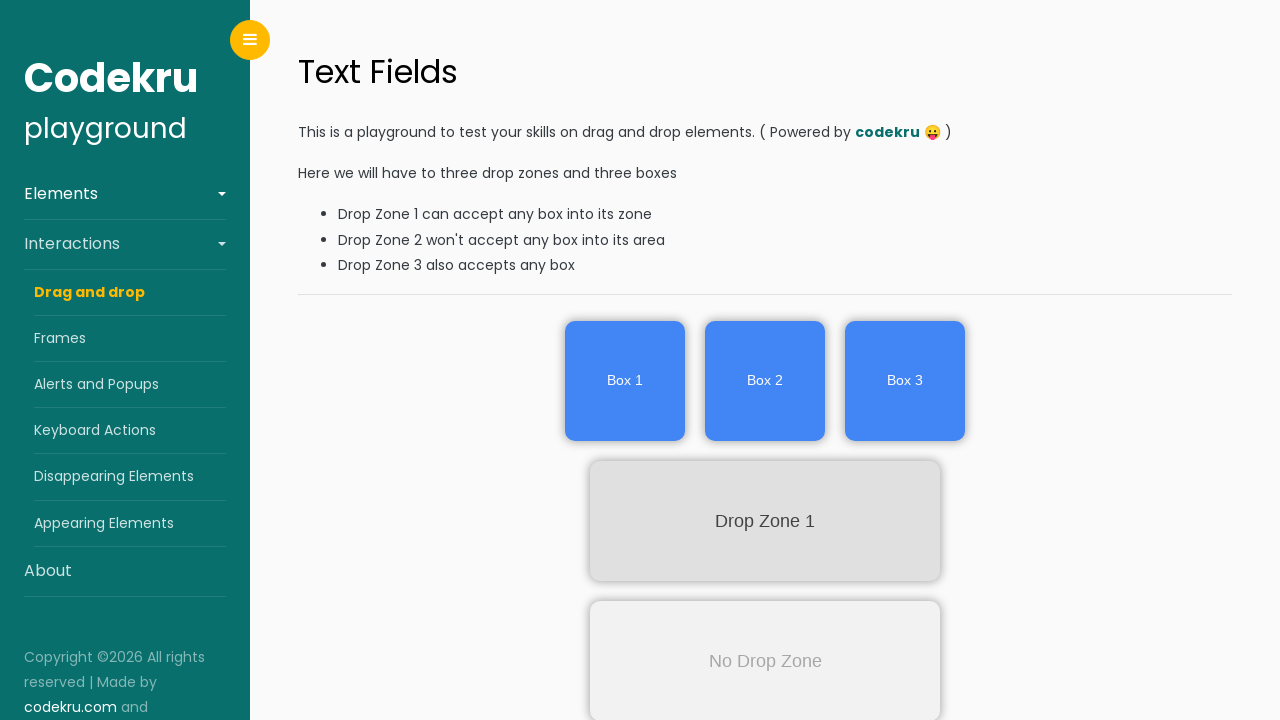

Pressed mouse button down on box1 to start holding at (625, 381)
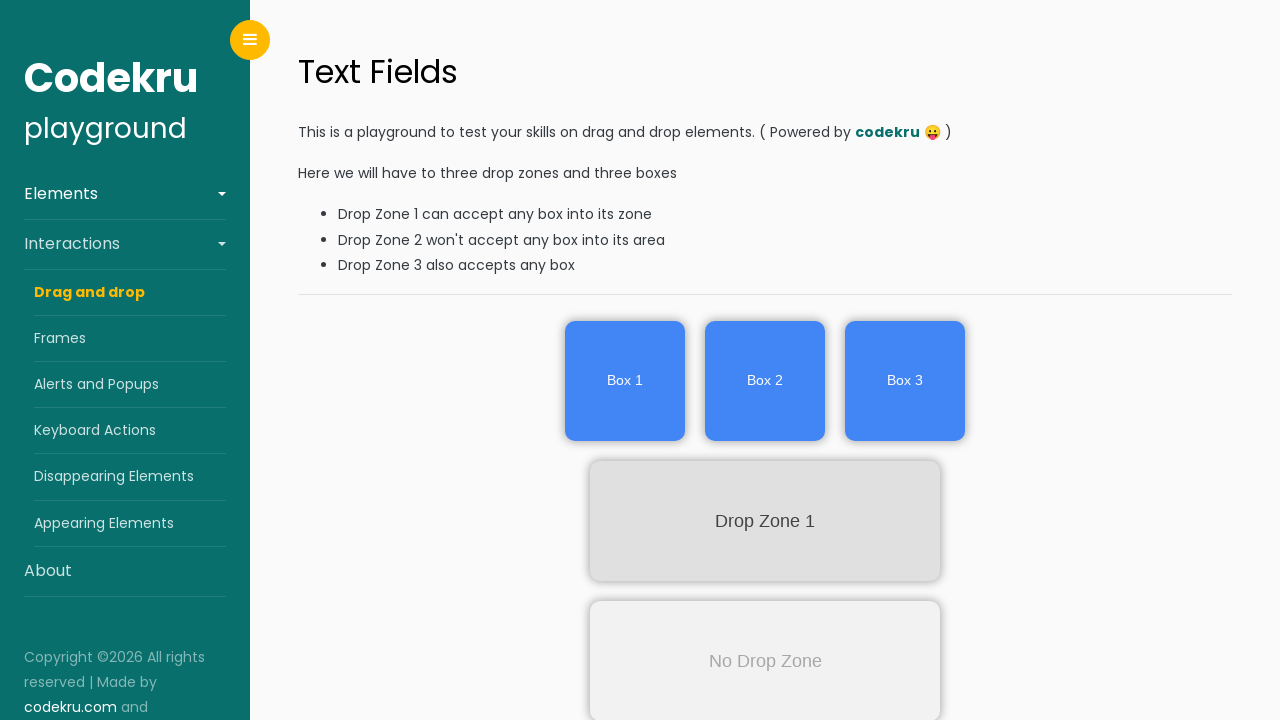

Verified text changed to 'Holding Box 1' while being held
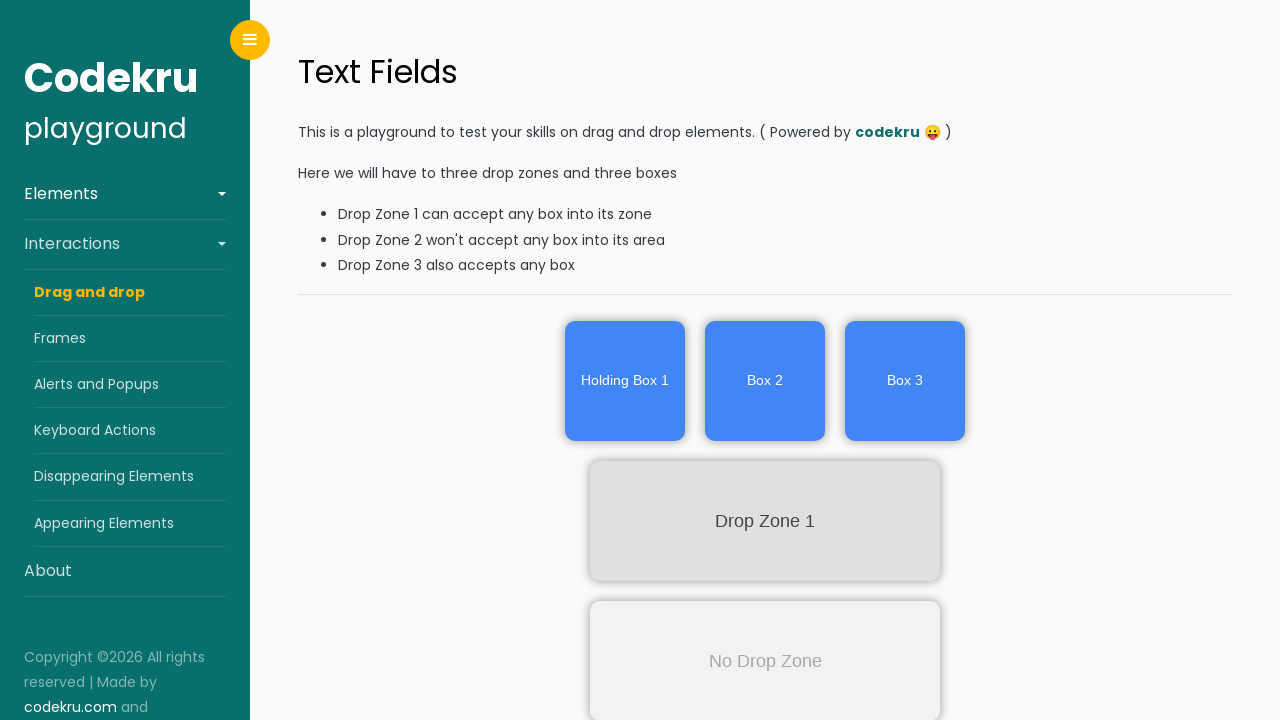

Released mouse button to end holding at (625, 381)
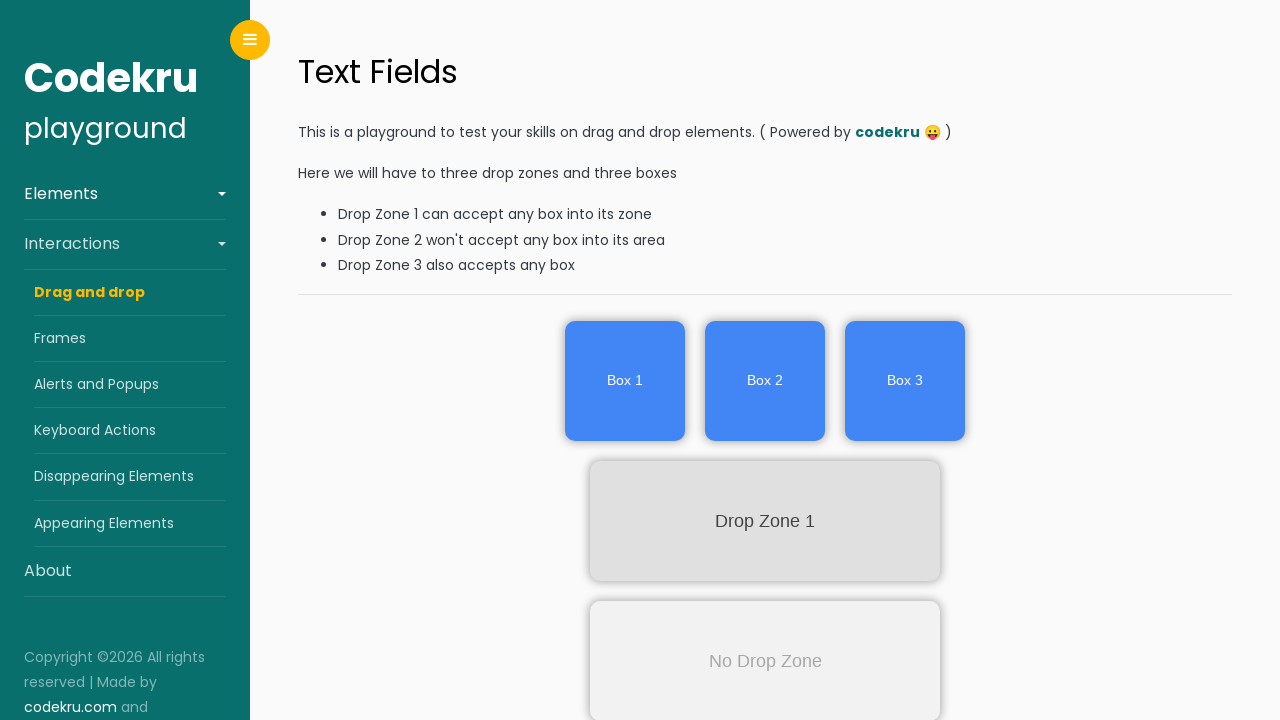

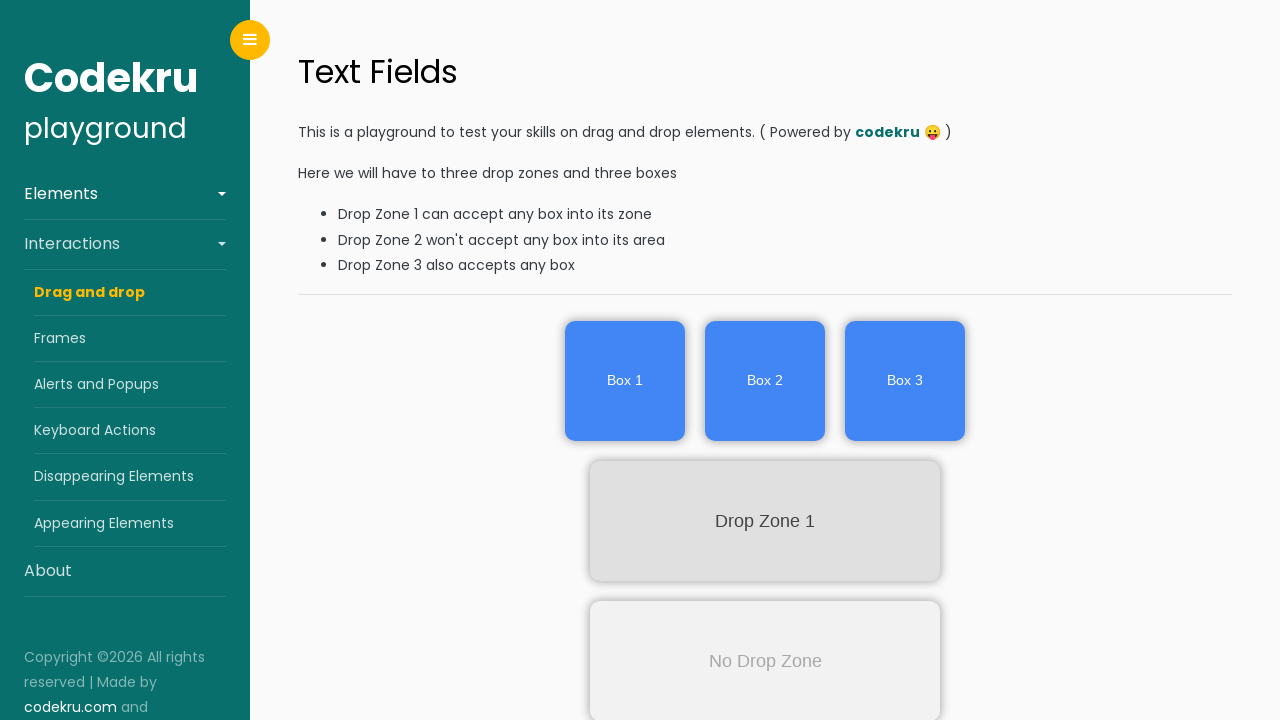